Tests window handling functionality by clicking a button to open a new window and iterating through all open windows to print their titles

Starting URL: https://www.leafground.com/window.xhtml

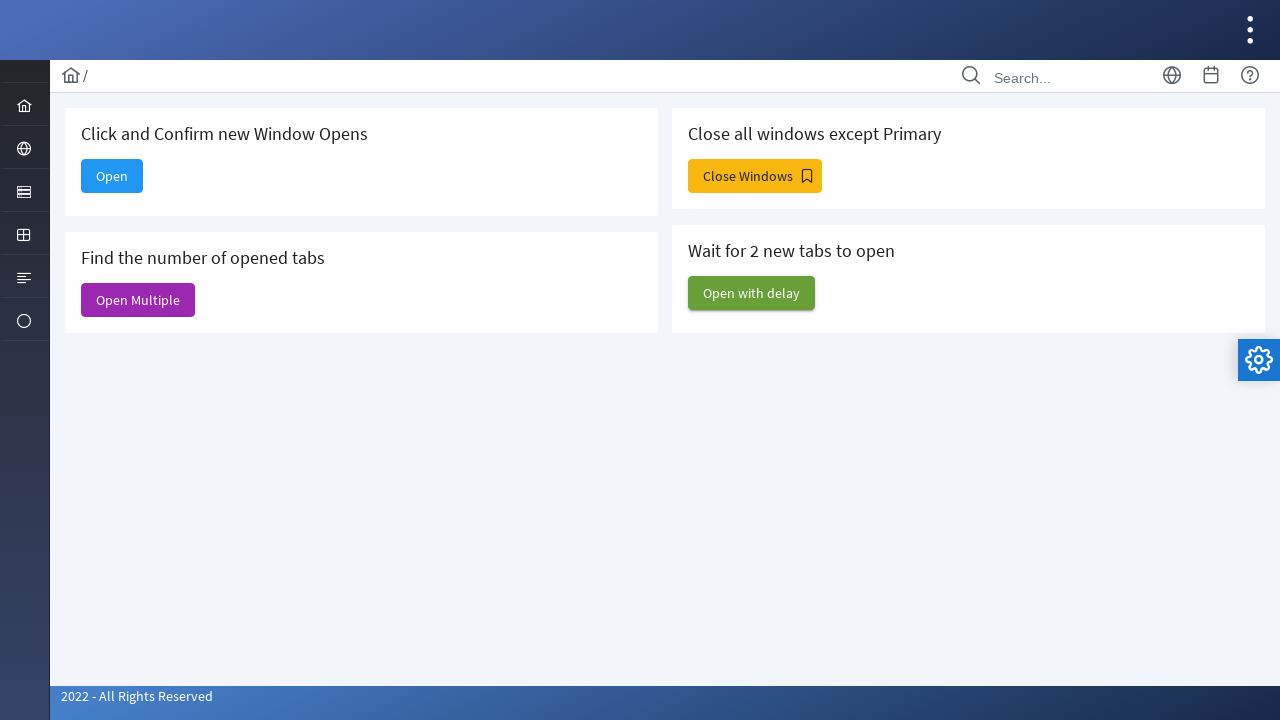

Clicked 'Open' button to open a new window at (112, 176) on xpath=//span[text()='Open']
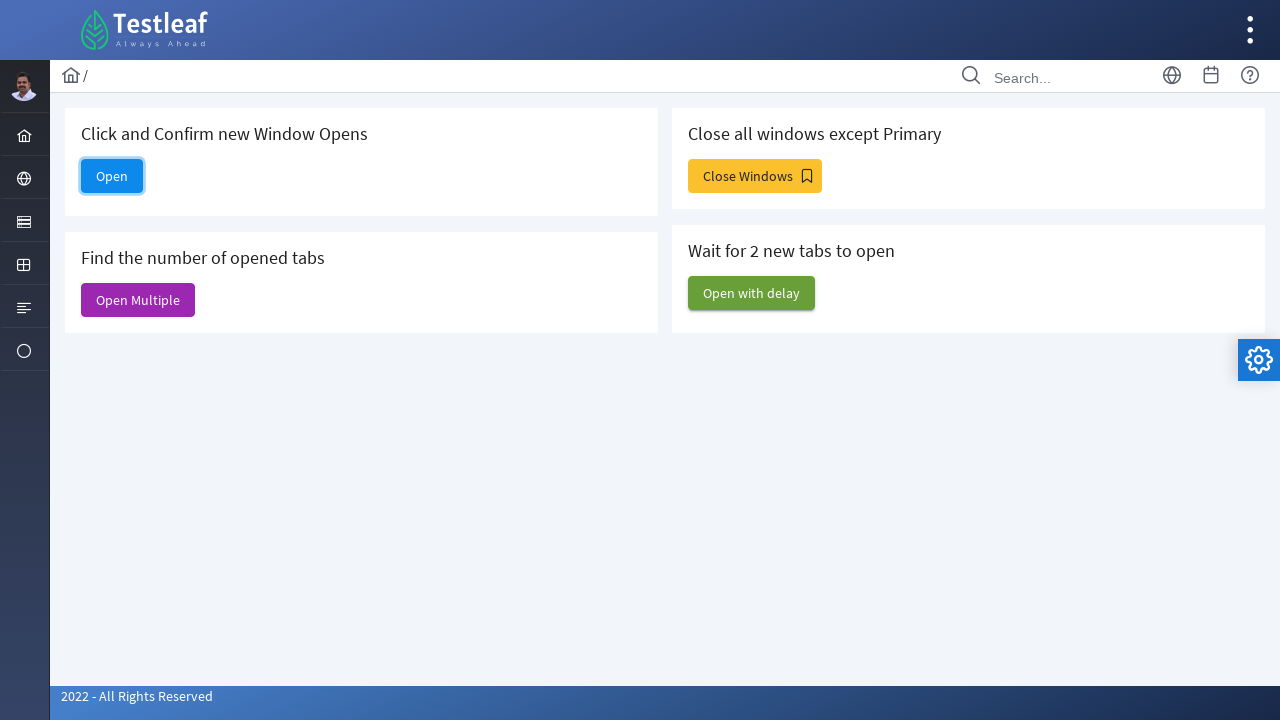

Retrieved all open pages from context
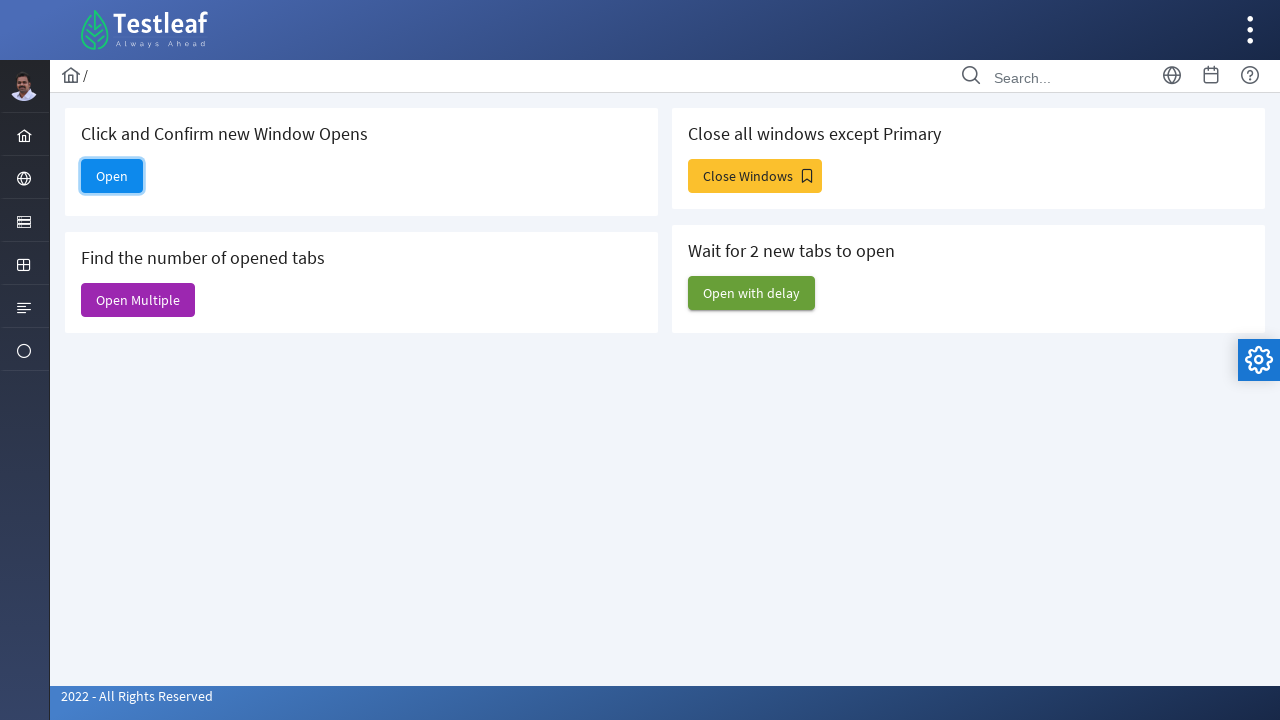

Printed title of window: Window
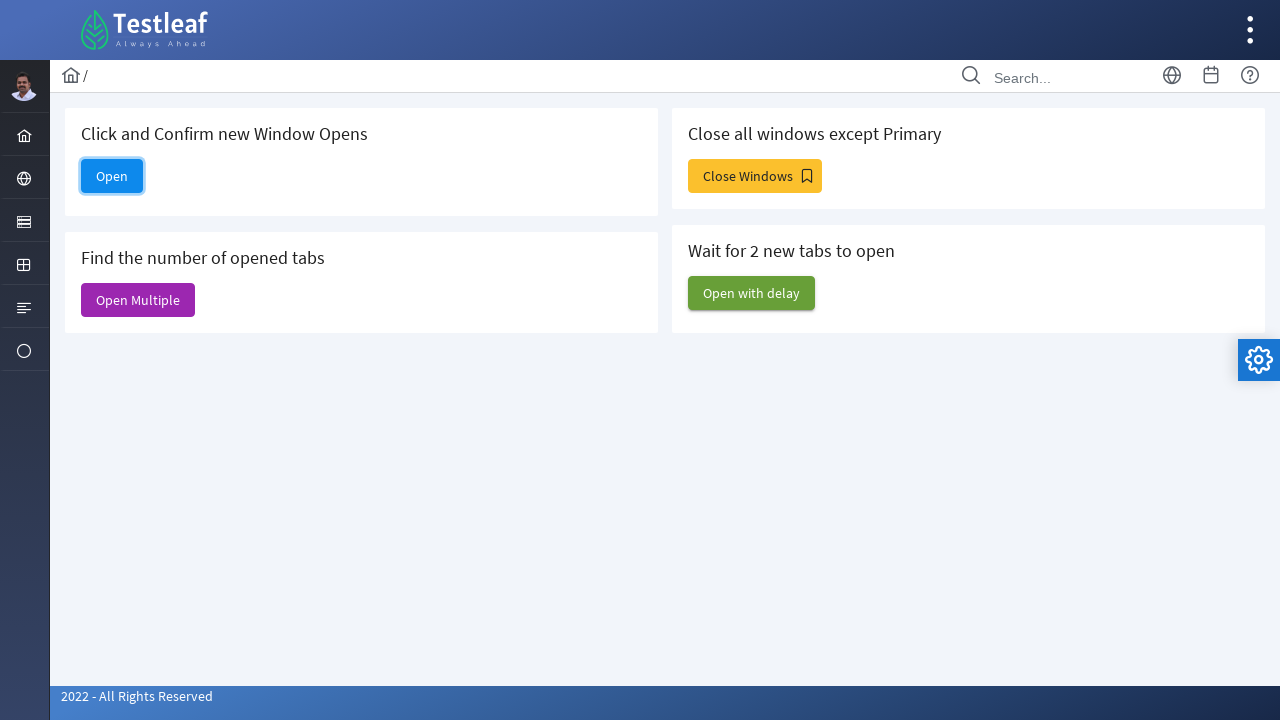

Printed title of window: Alert
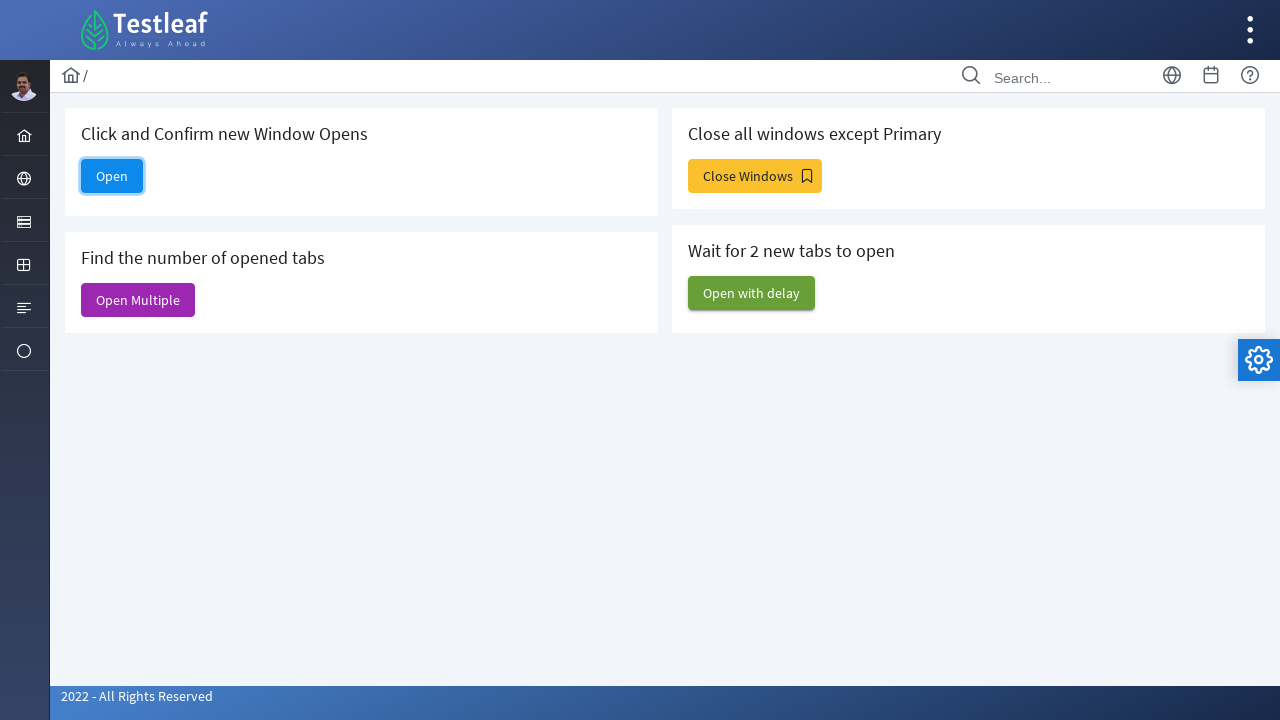

Printed title of window: Input Components
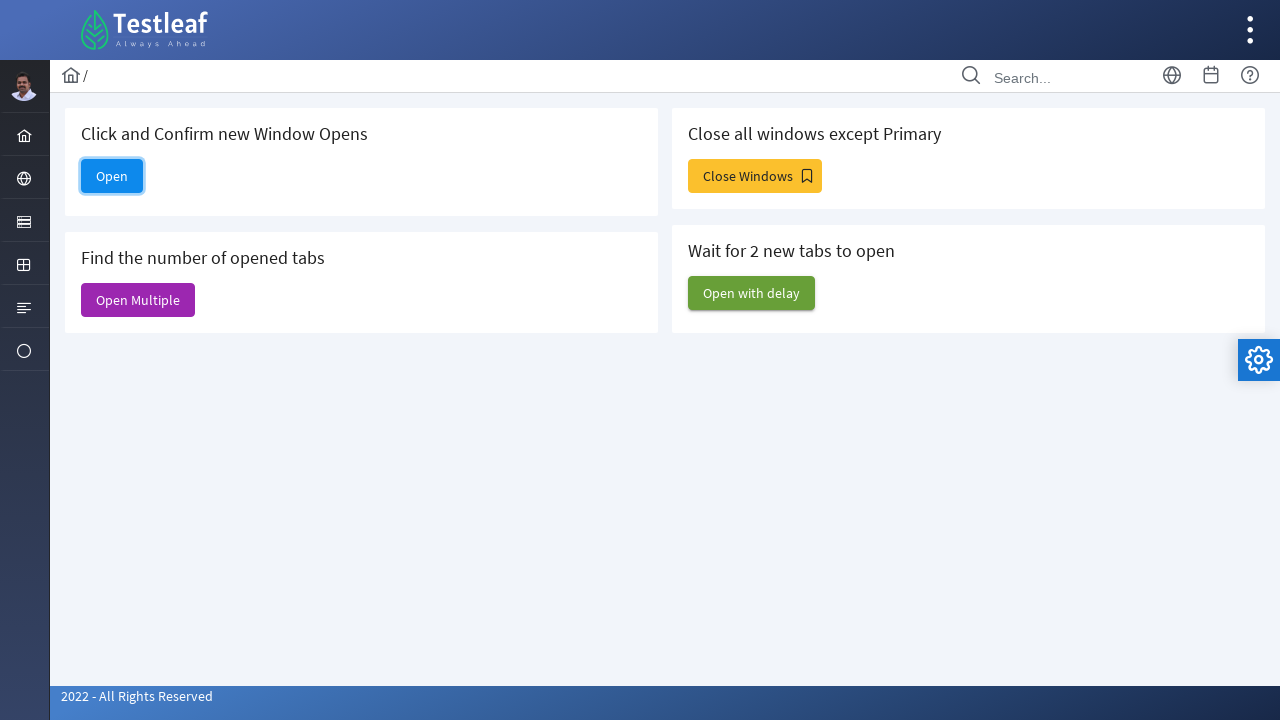

Printed title of window: Dashboard
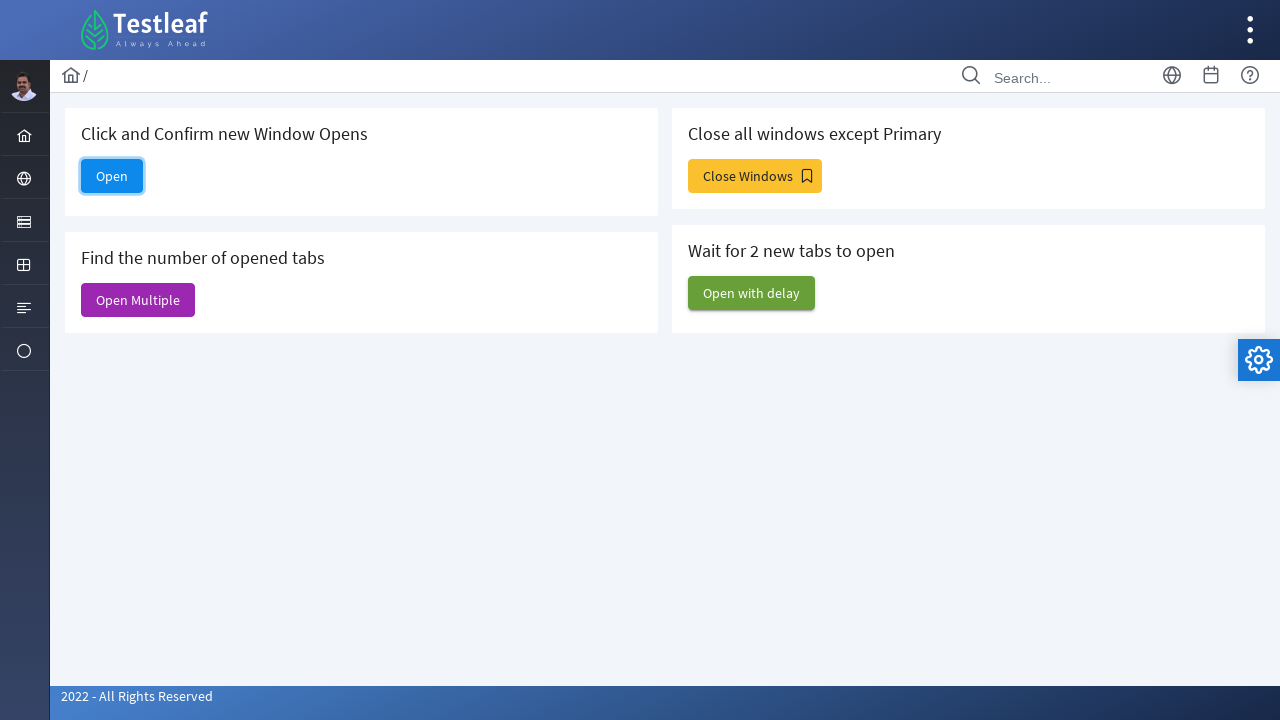

Printed title of window: Dashboard
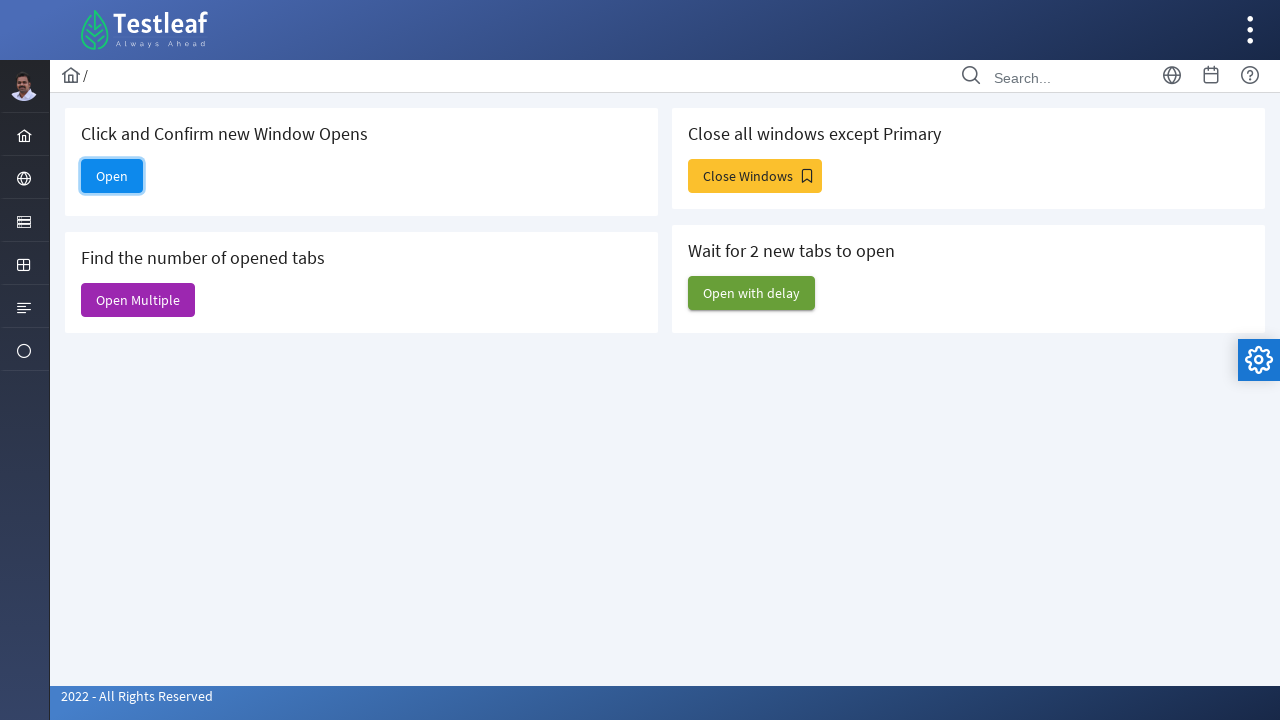

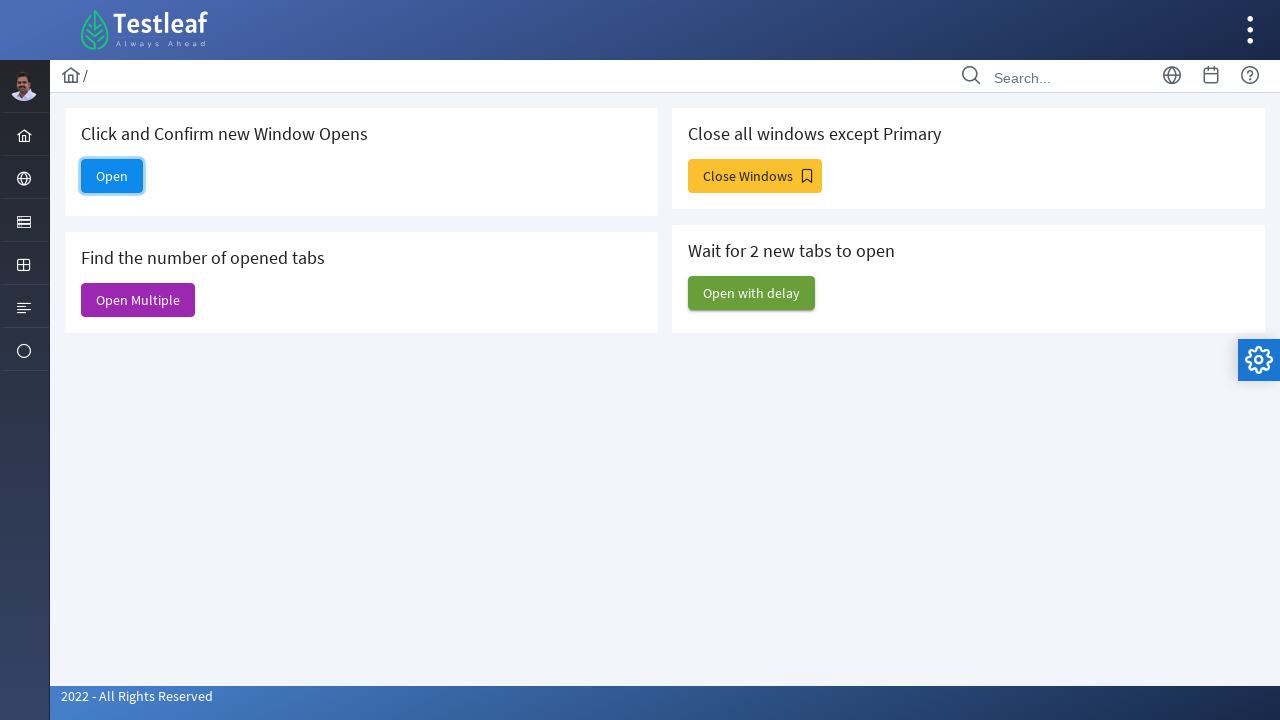